Tests JavaScript alert functionality by clicking a button that triggers a JS alert on a demo page

Starting URL: https://the-internet.herokuapp.com/javascript_alerts

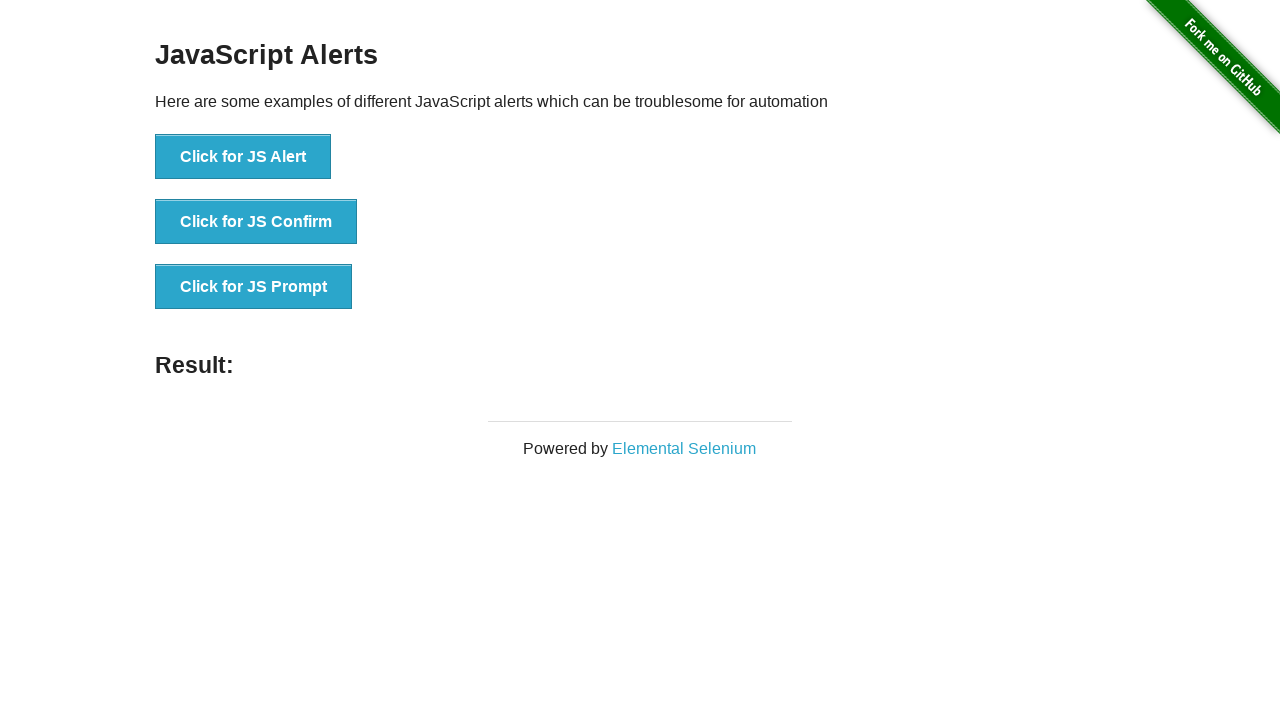

Clicked button to trigger JavaScript alert at (243, 157) on xpath=//button[text()='Click for JS Alert']
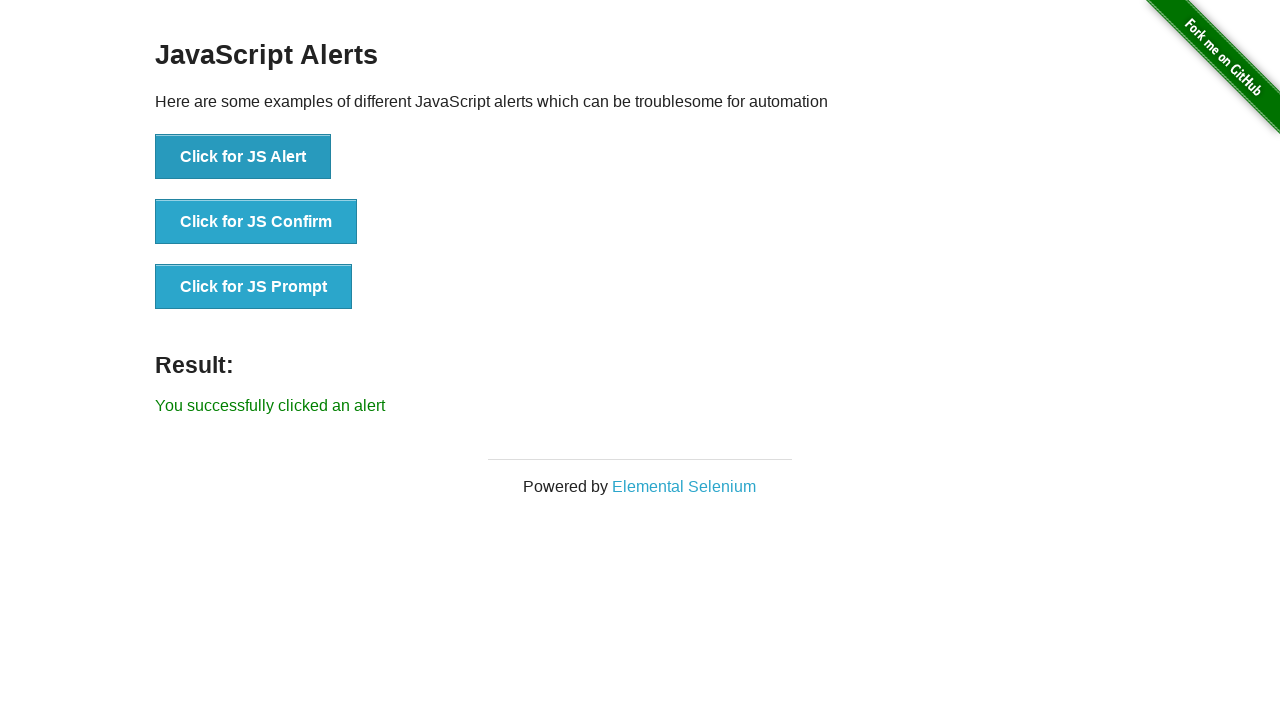

Set up dialog handler to accept alert
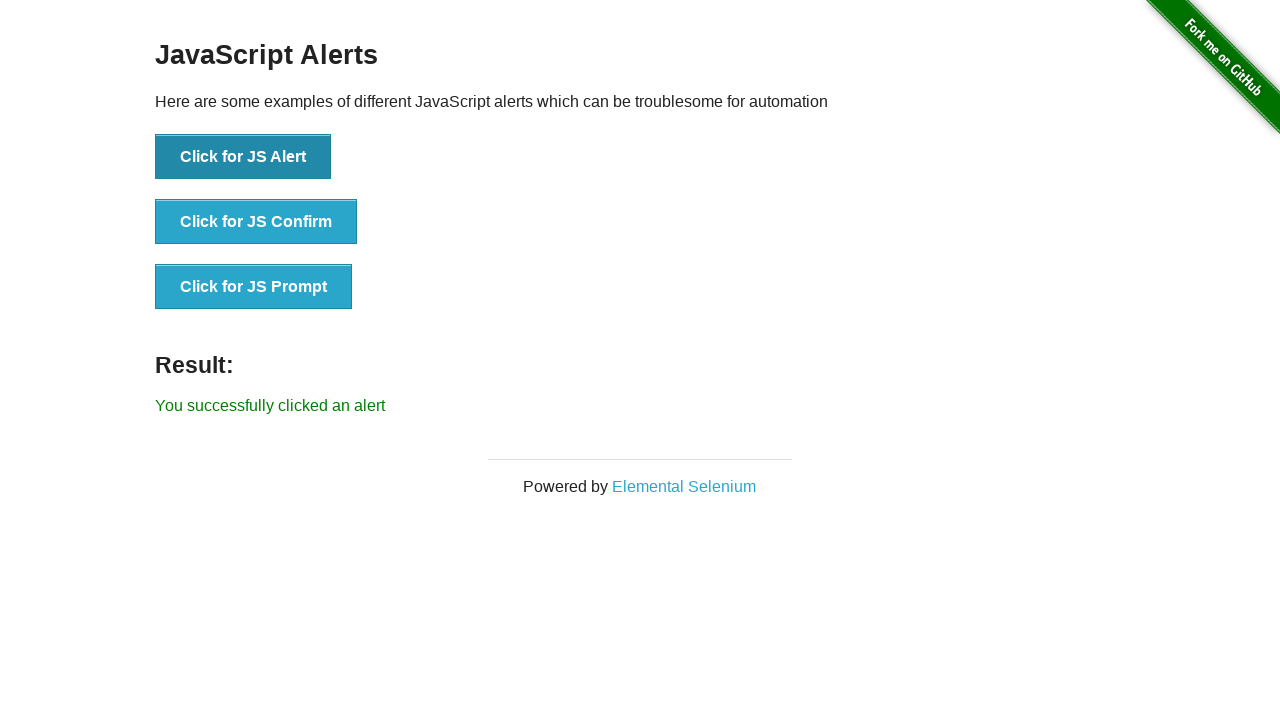

Waited 500ms for alert to appear and be accepted
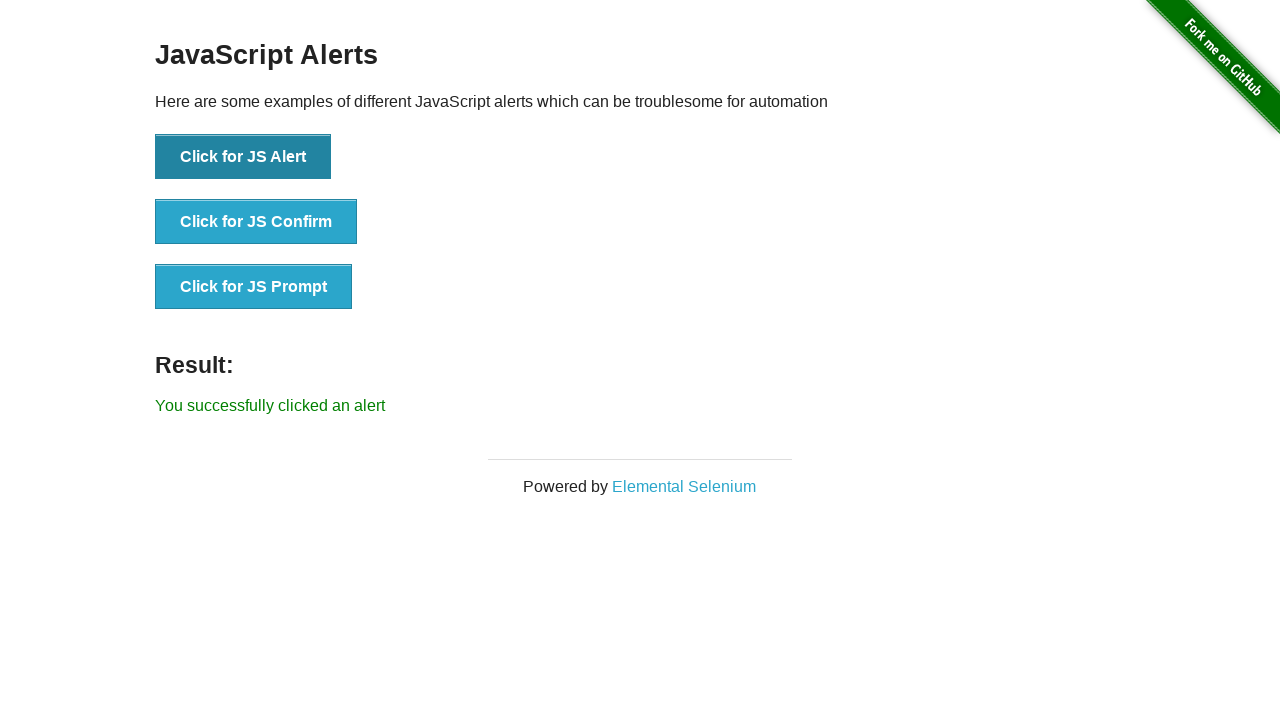

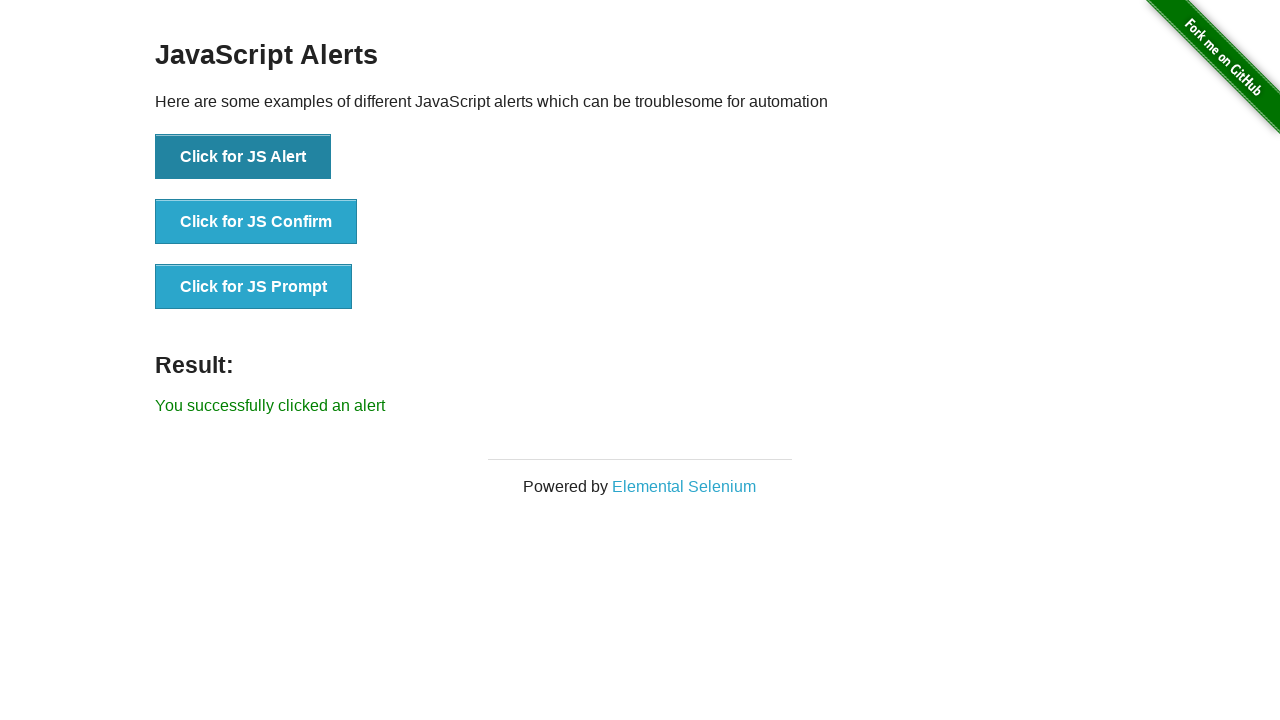